Tests handling of browser alerts by clicking a confirm button, dismissing the alert dialog, and then clicking a radio button

Starting URL: https://omayo.blogspot.com/

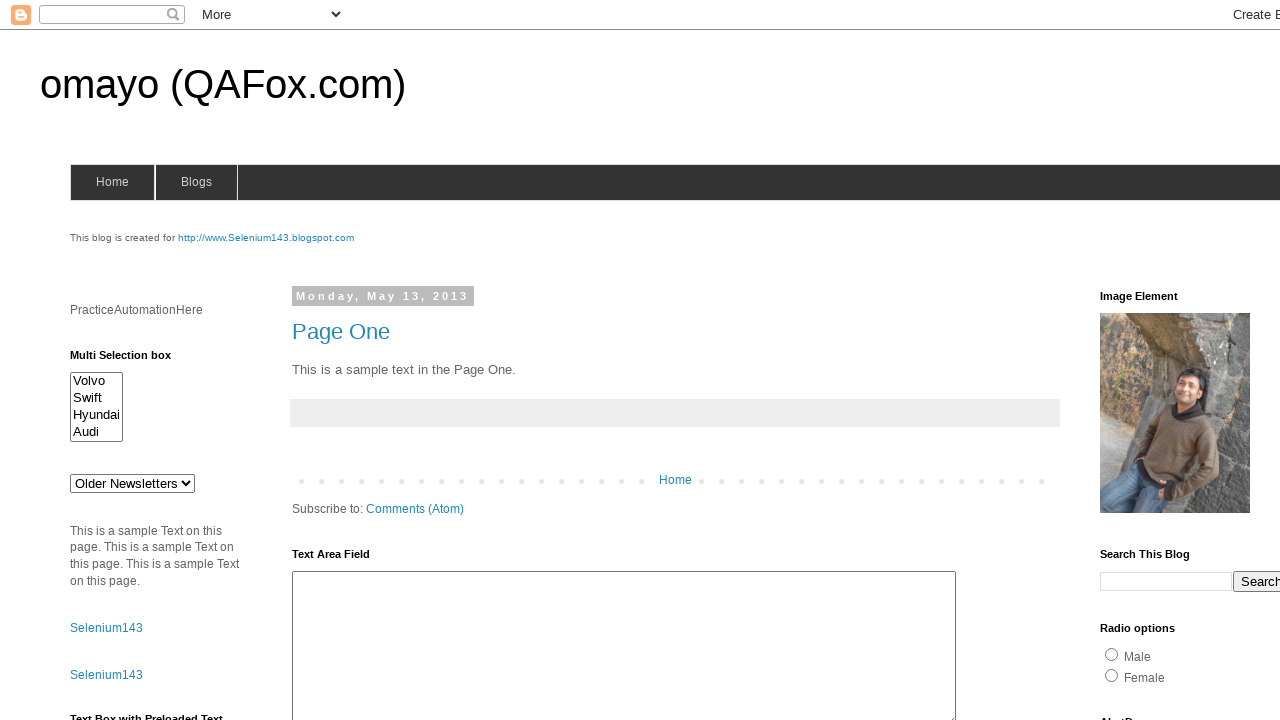

Clicked confirm button to trigger alert at (1155, 361) on #confirm
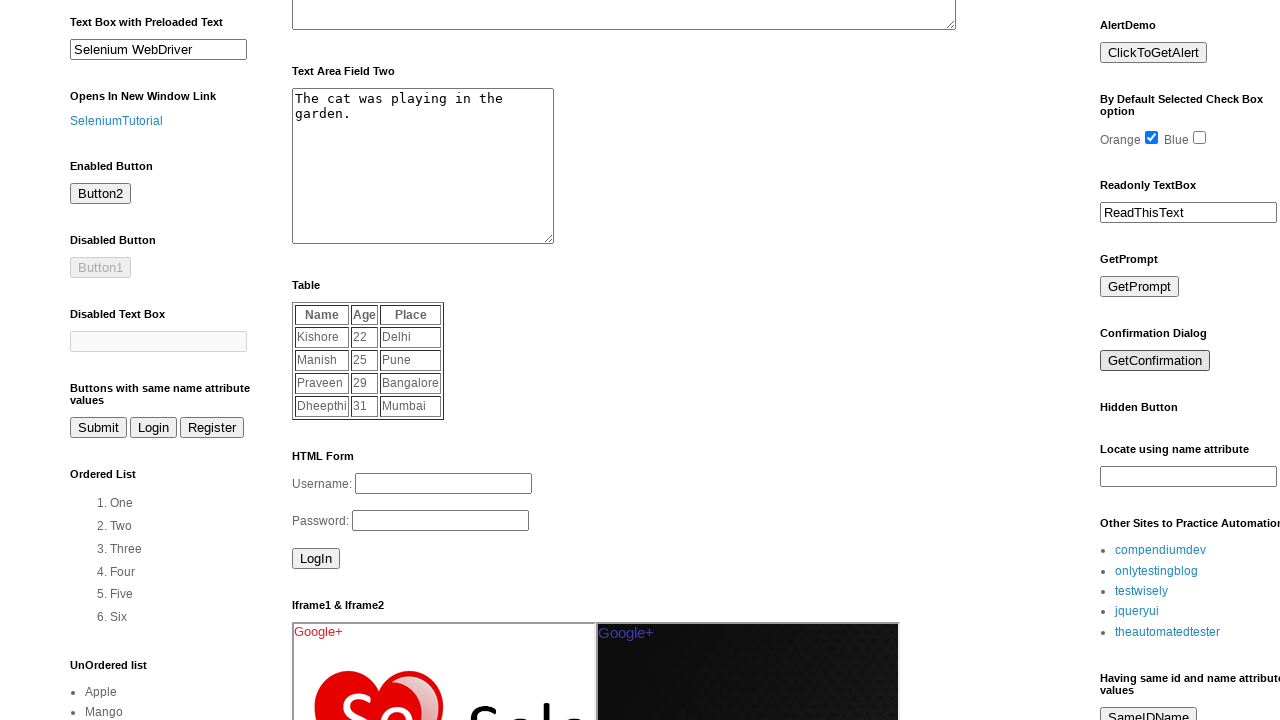

Set up dialog handler to dismiss alerts
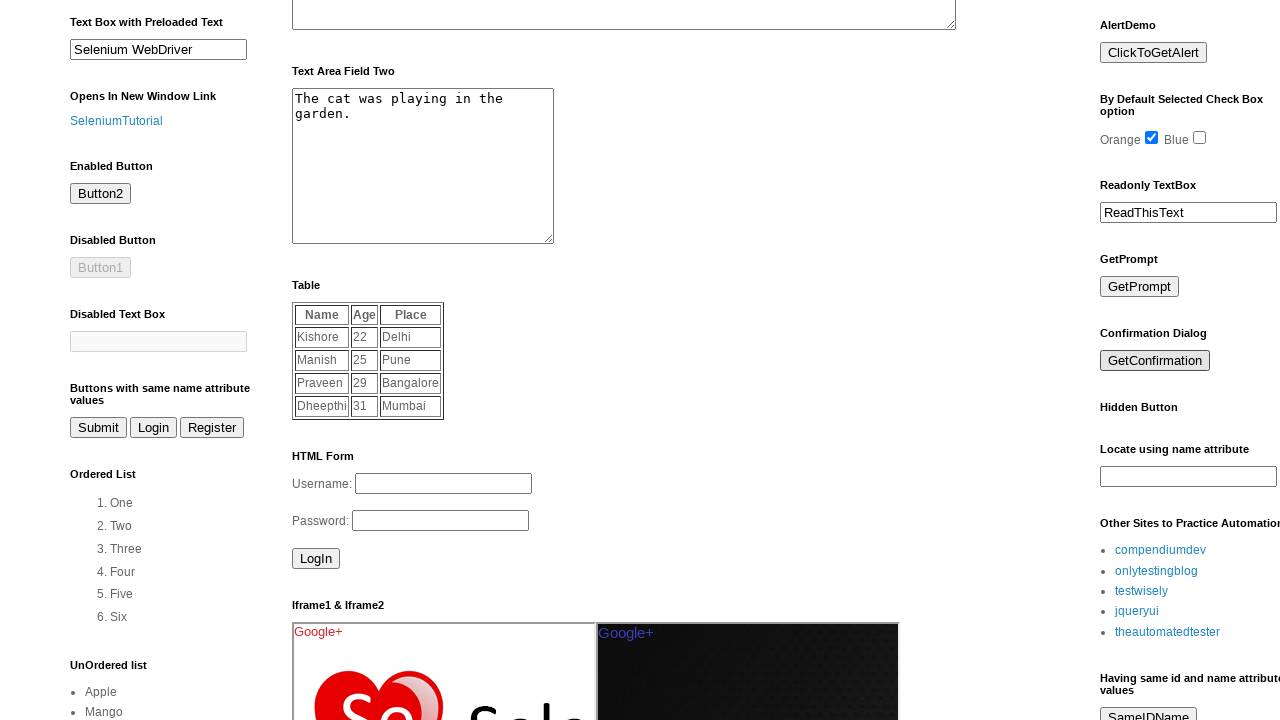

Clicked confirm button again to trigger alert dialog at (1155, 361) on #confirm
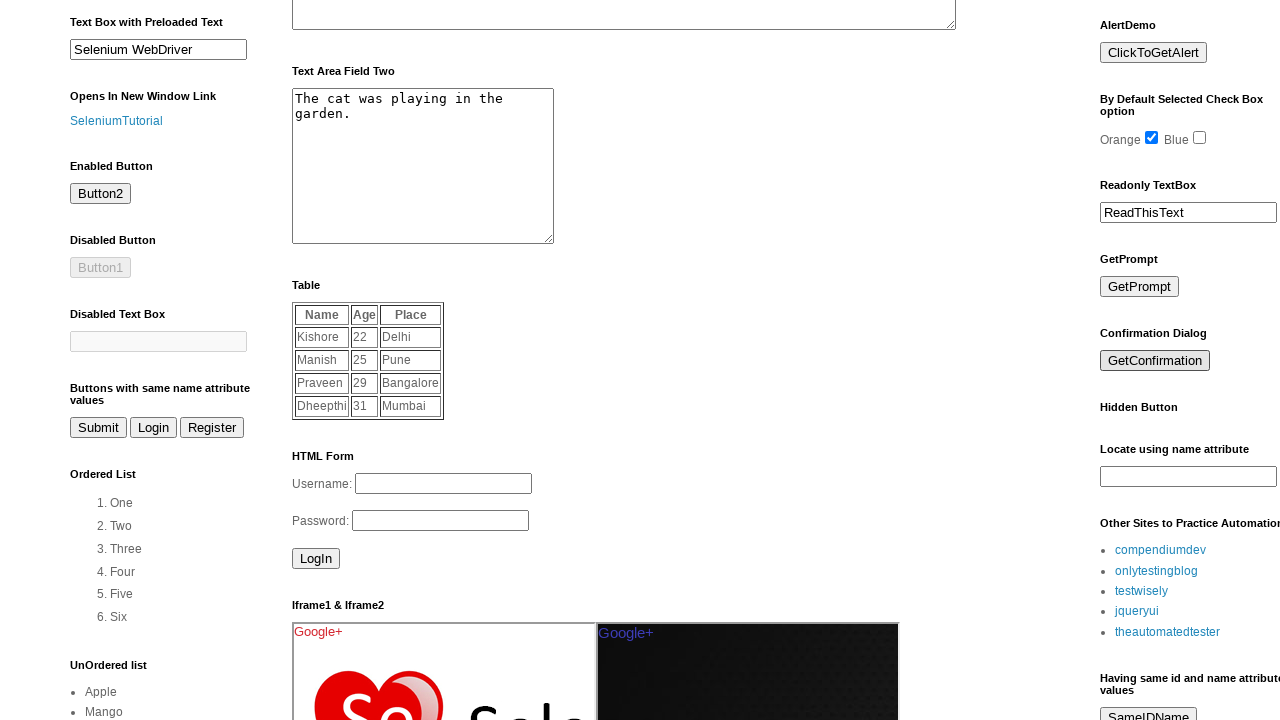

Waited for alert dialog to be dismissed
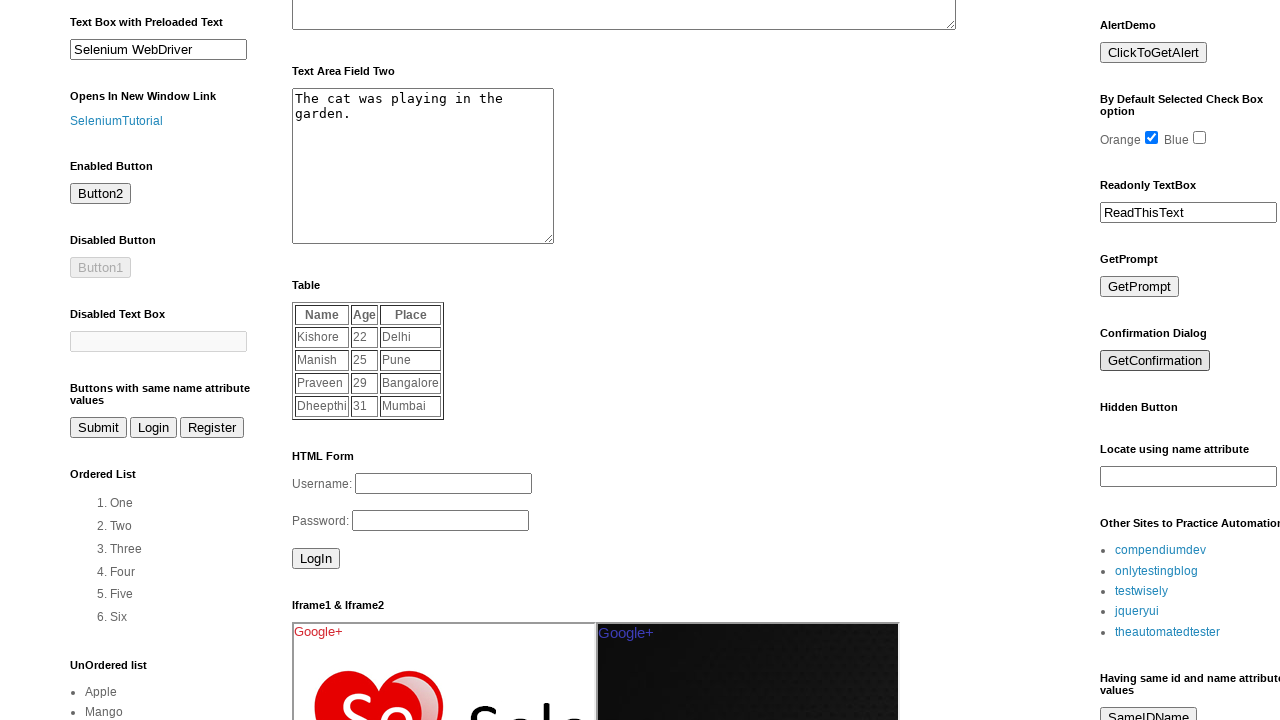

Clicked radio button to complete test at (1112, 360) on #radio1
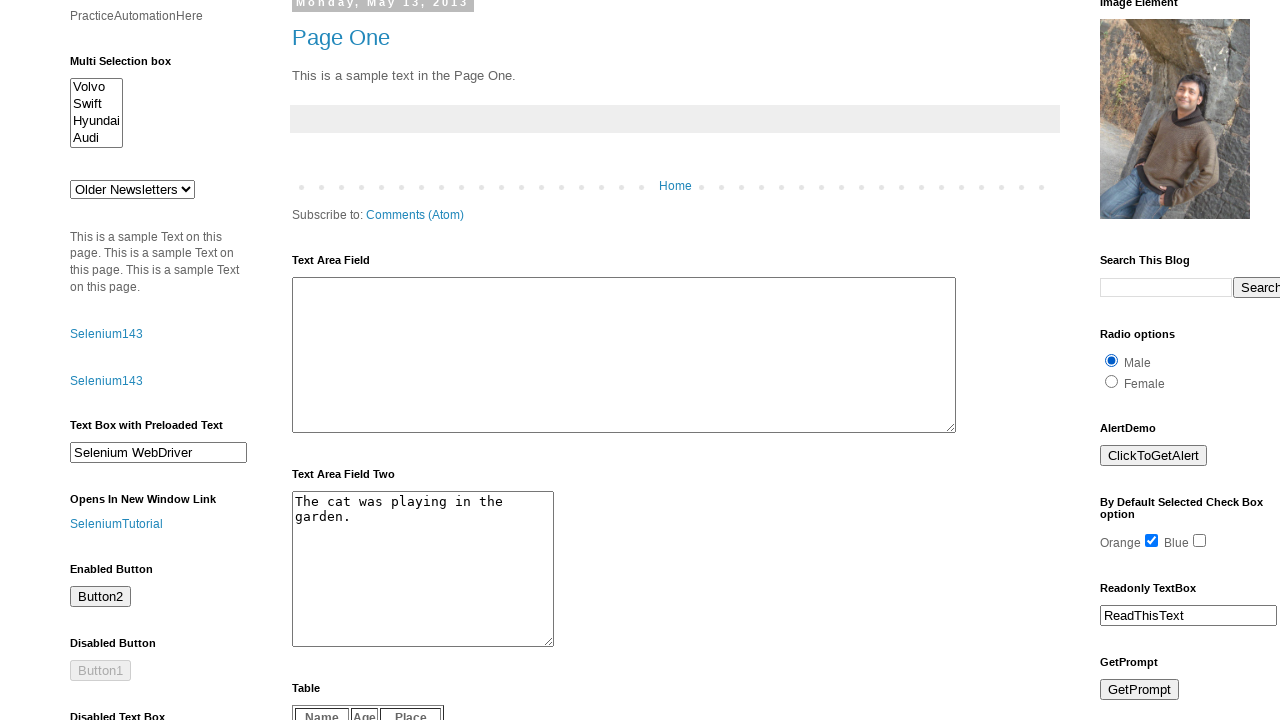

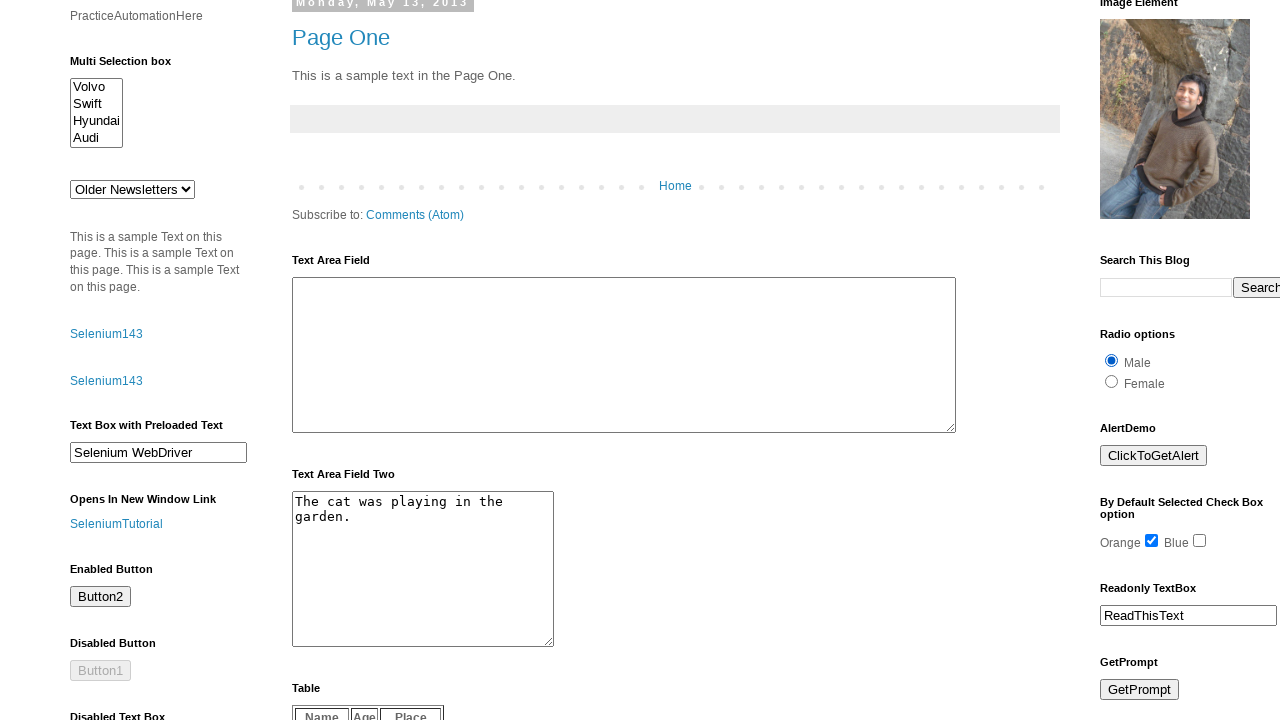